Tests the jQuery UI progressbar demo page by clicking the download button to trigger the progress bar animation.

Starting URL: https://jqueryui.com/resources/demos/progressbar/download.html

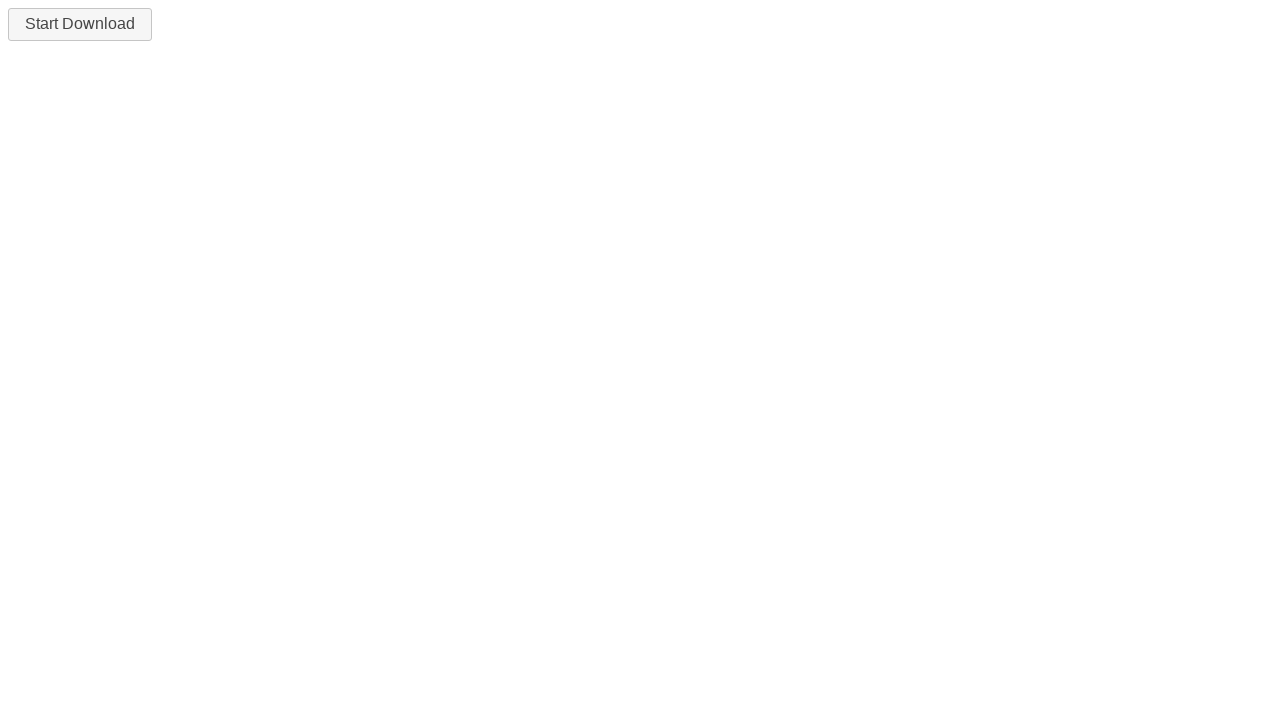

Clicked the download button to trigger progress bar animation at (80, 24) on #downloadButton
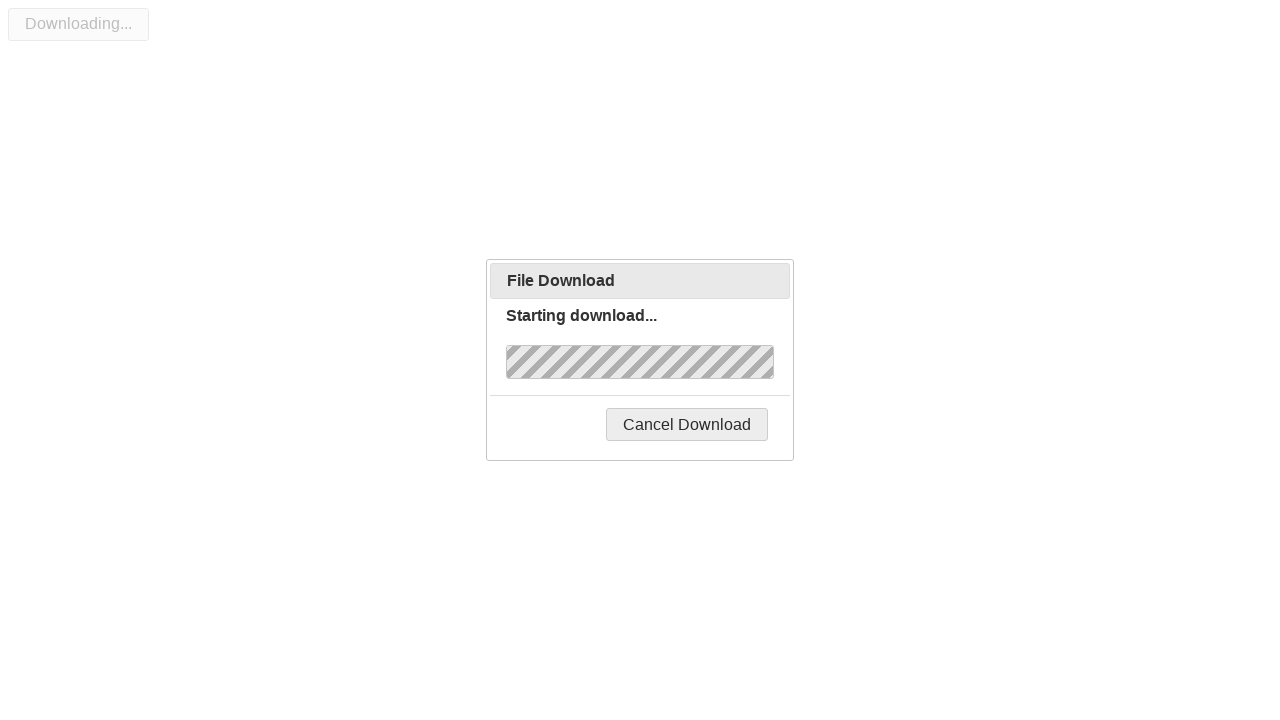

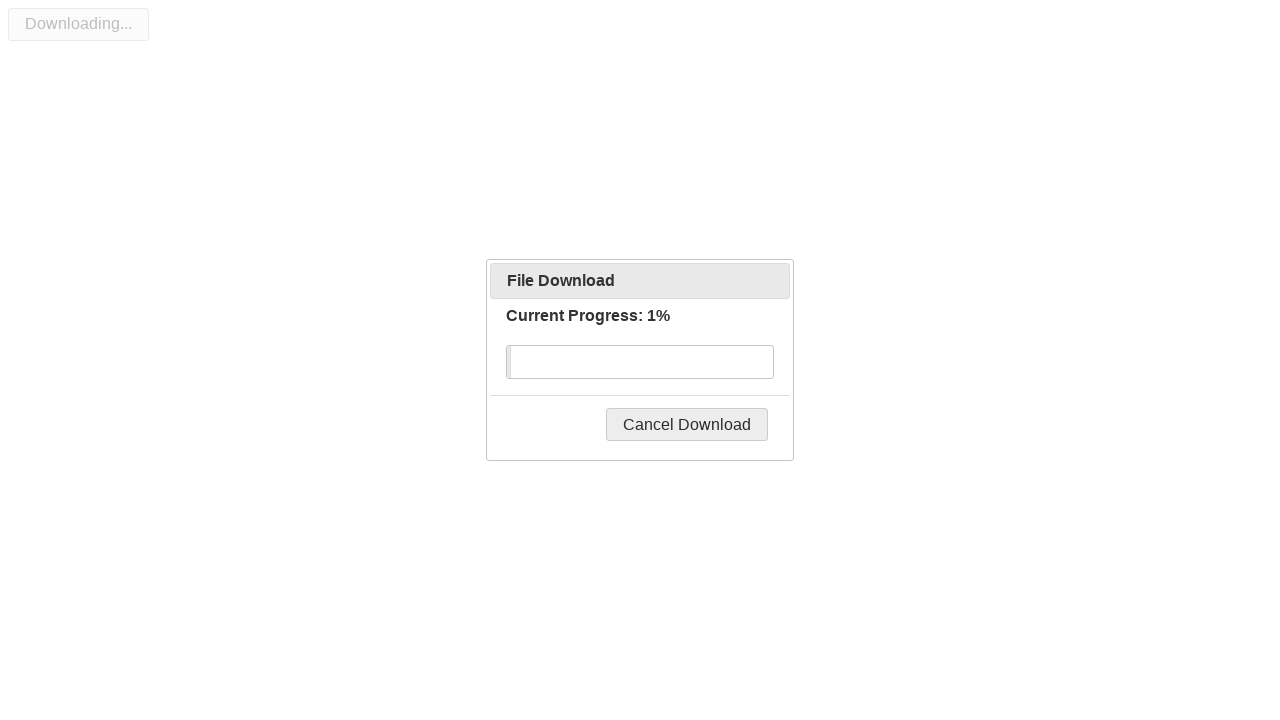